Tests the contact form functionality by navigating to the contact page, filling out all form fields (name, email, phone, message), submitting the form, and verifying the success message appears.

Starting URL: https://practice.sdetunicorns.com/

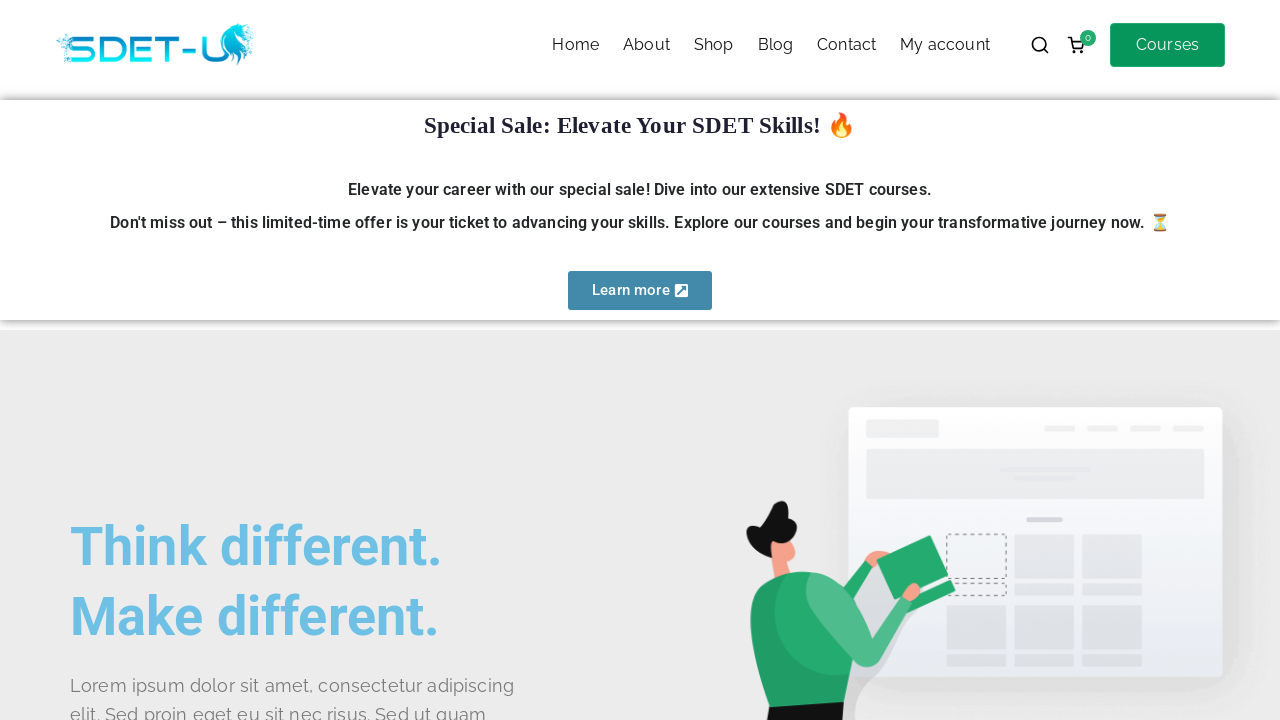

Clicked on contact link in navigation menu at (847, 45) on xpath=//ul[@id='zak-primary-menu']//a[contains(@href,'/contact')]
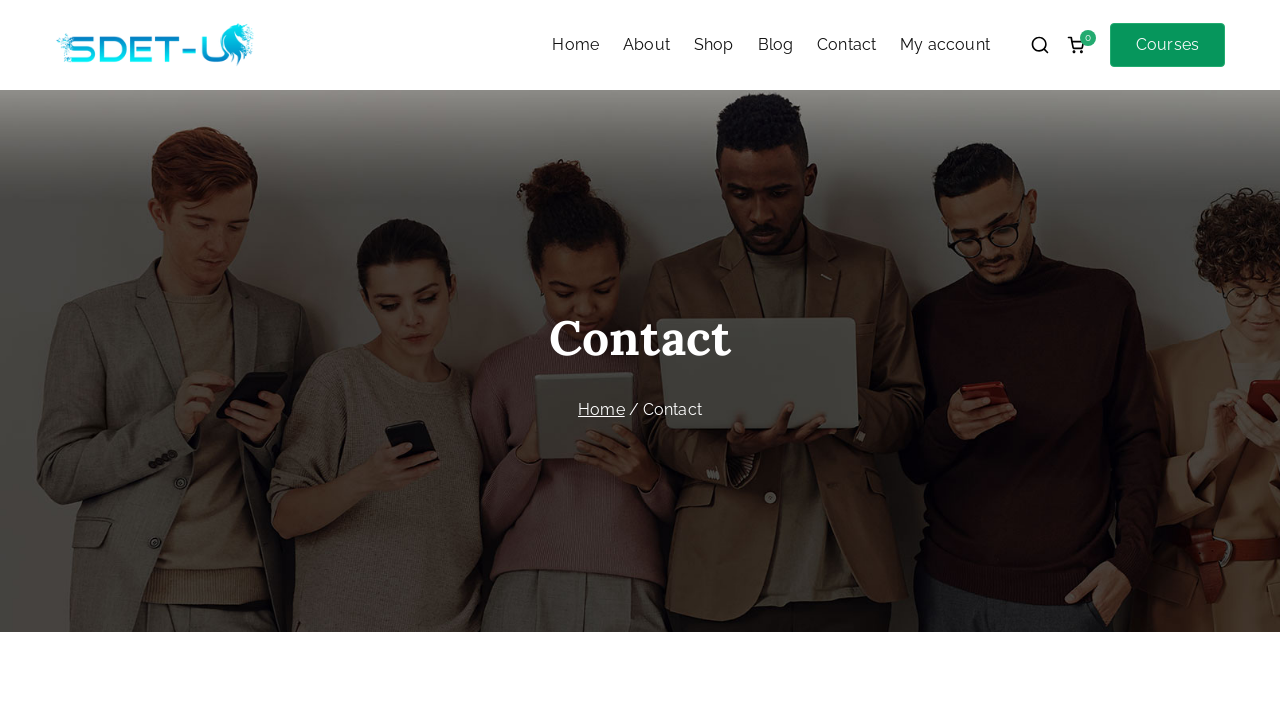

Contact page loaded successfully
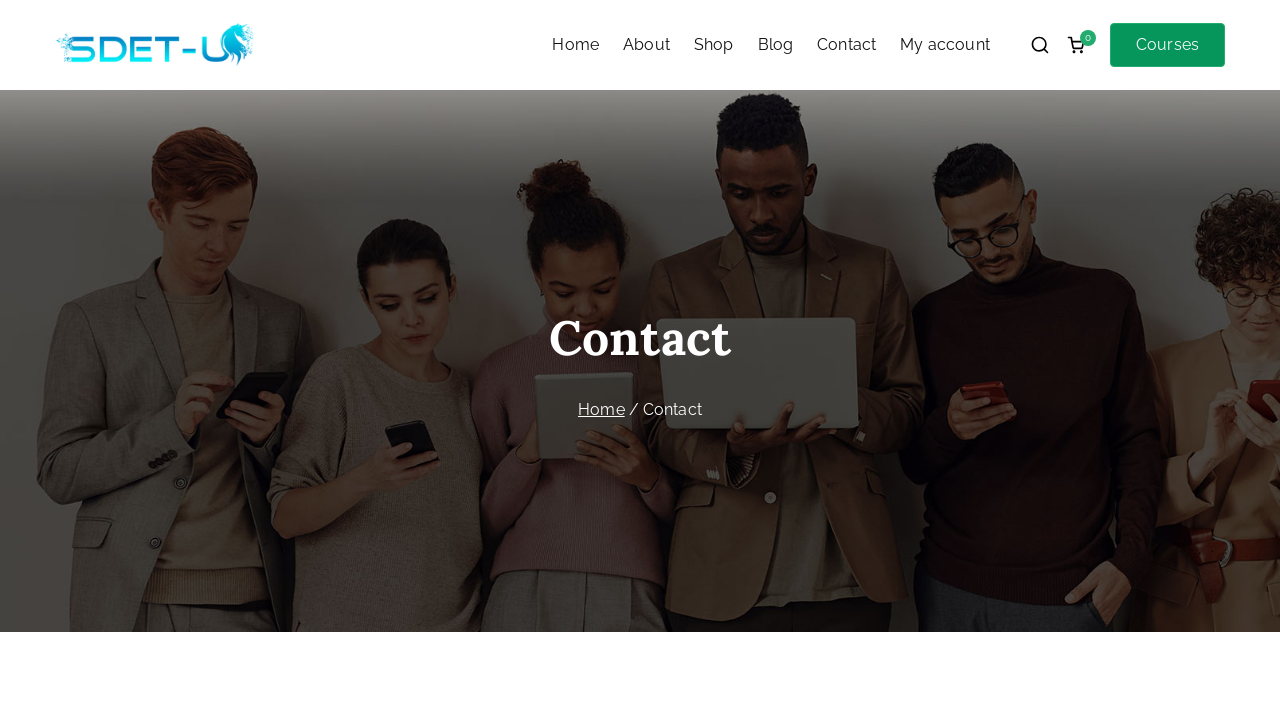

Scrolled name field into view
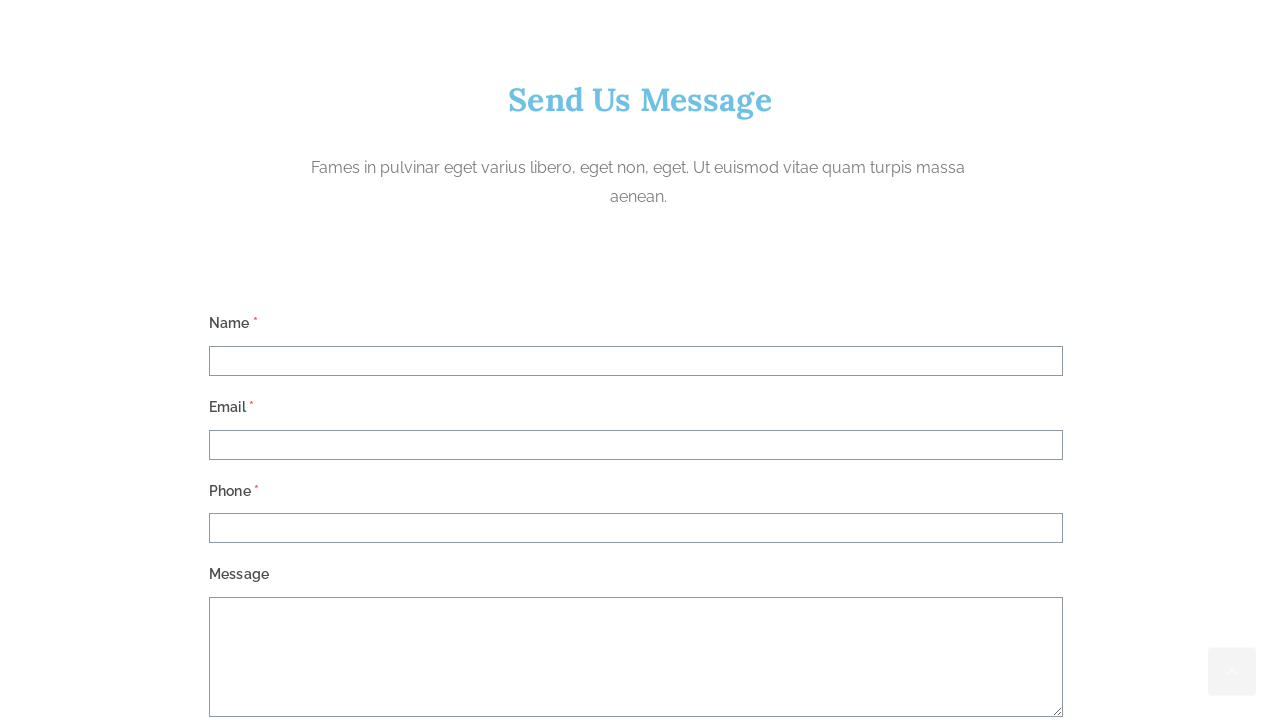

Filled name field with 'John Smith' on xpath=//*[@id='evf-277-field_ys0GeZISRs-1']
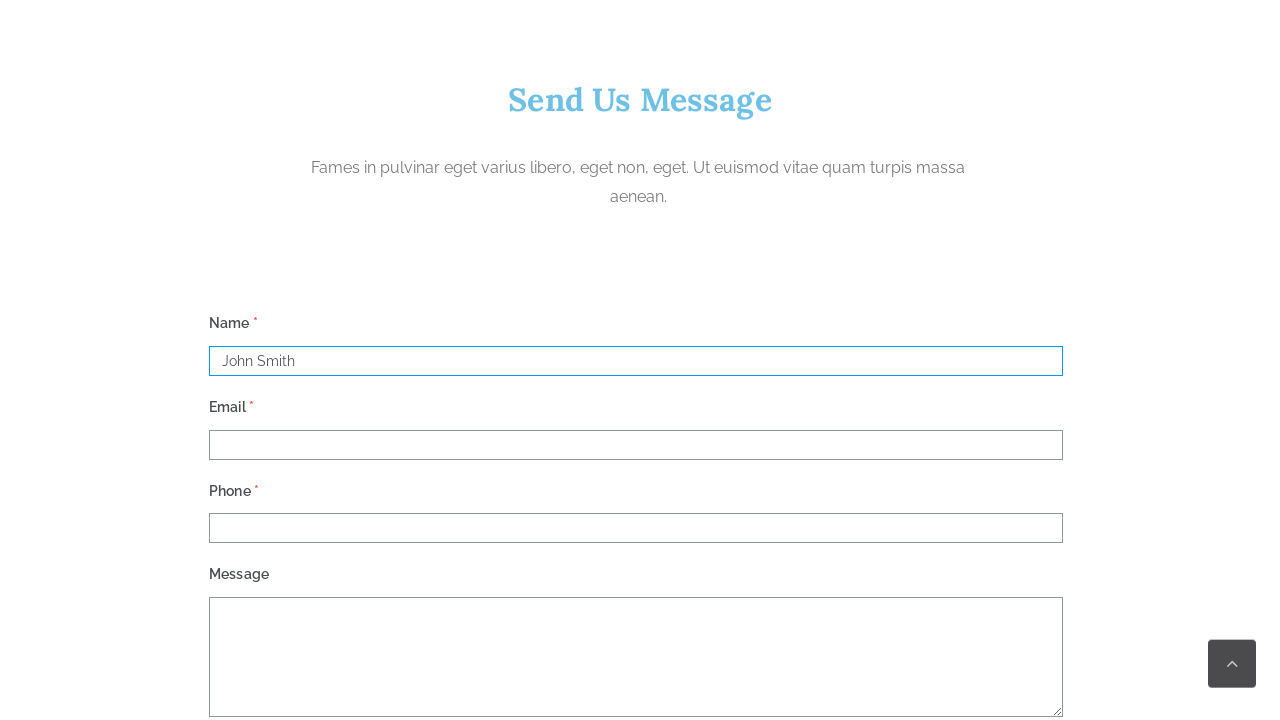

Filled email field with 'johnsmith@example.com' on xpath=//*[@type='email']
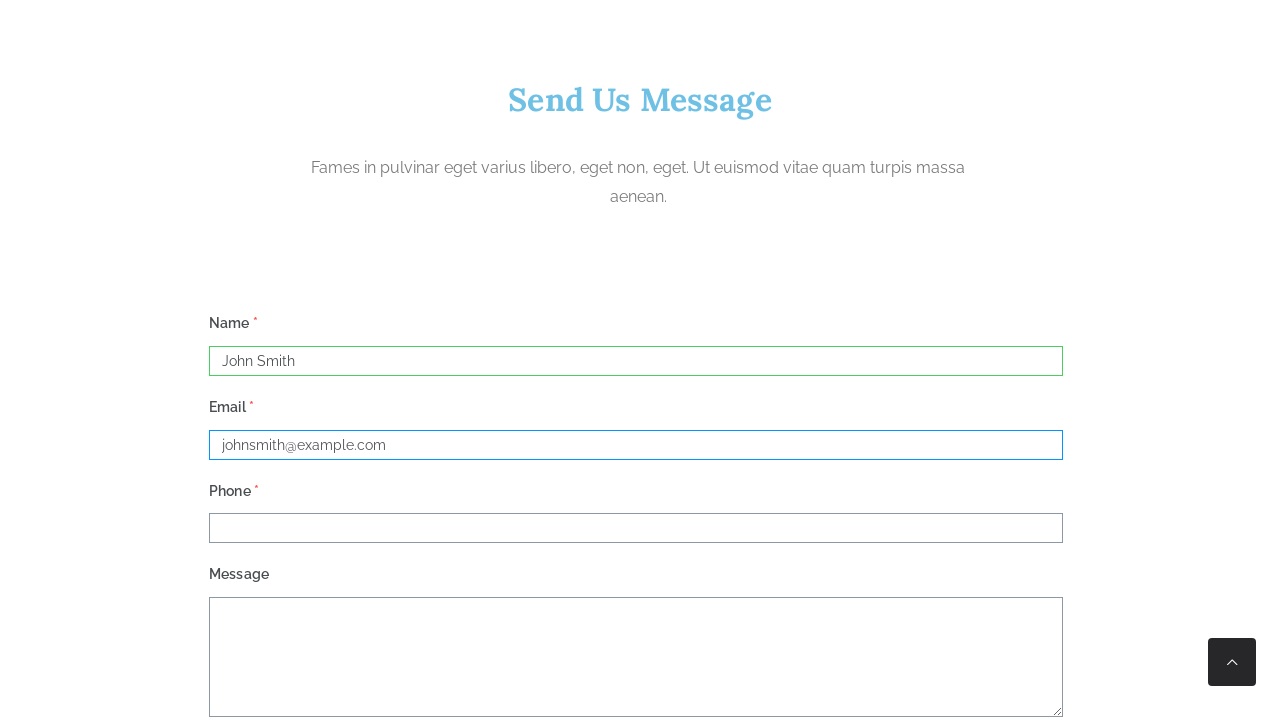

Filled phone number field with '5551234567' on xpath=//*[@id='evf-277-field_66FR384cge-3']
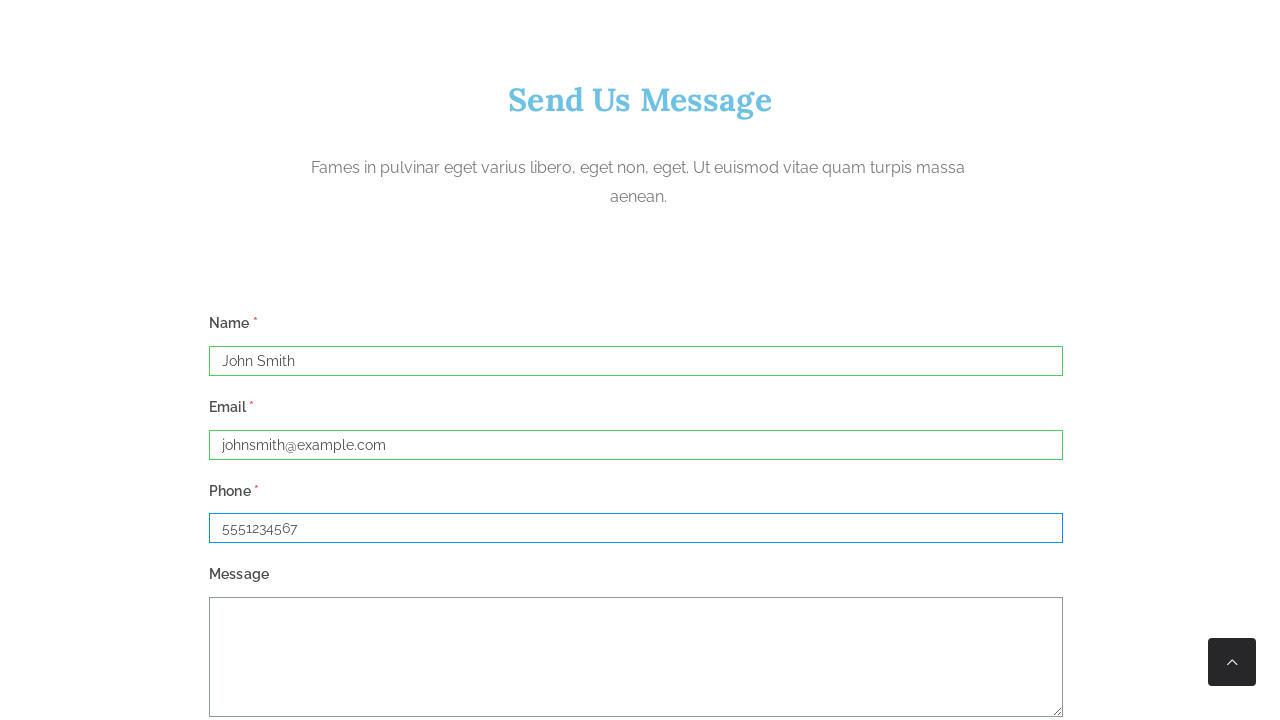

Filled message field with test message on xpath=//*[@id='evf-277-field_yhGx3FOwr2-4']
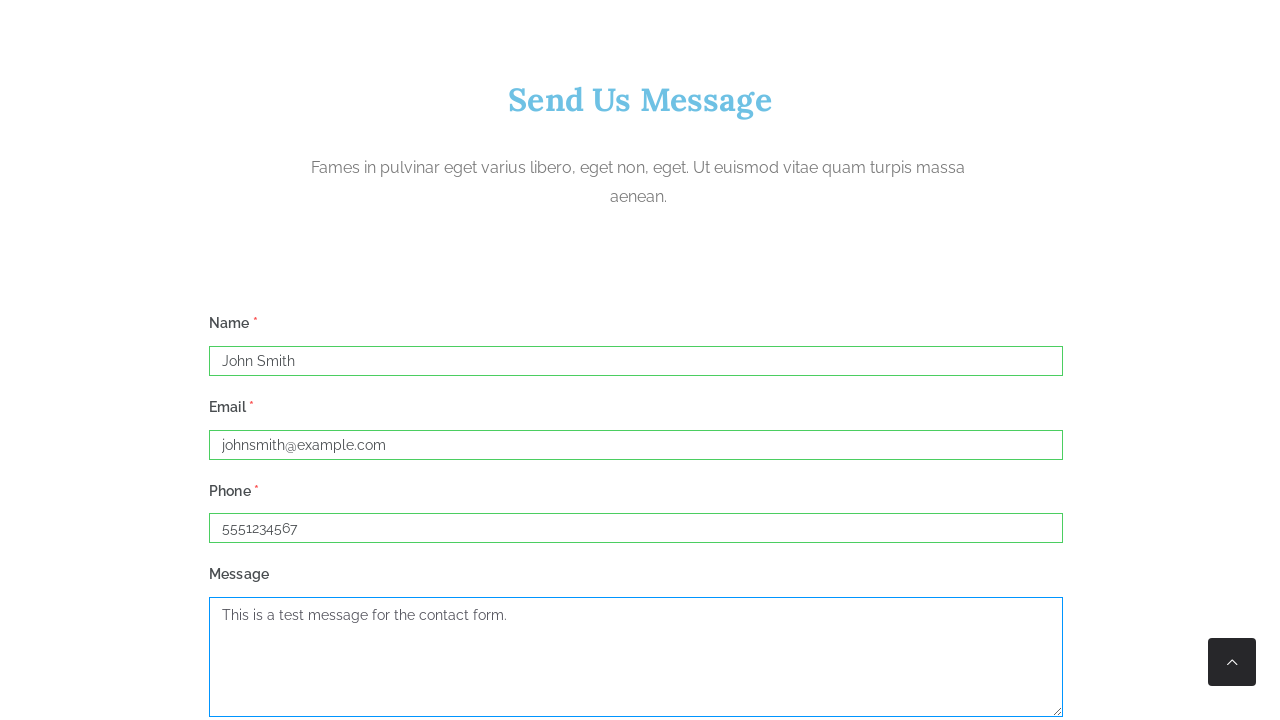

Clicked submit button to submit contact form at (252, 361) on xpath=//*[@id='evf-submit-277']
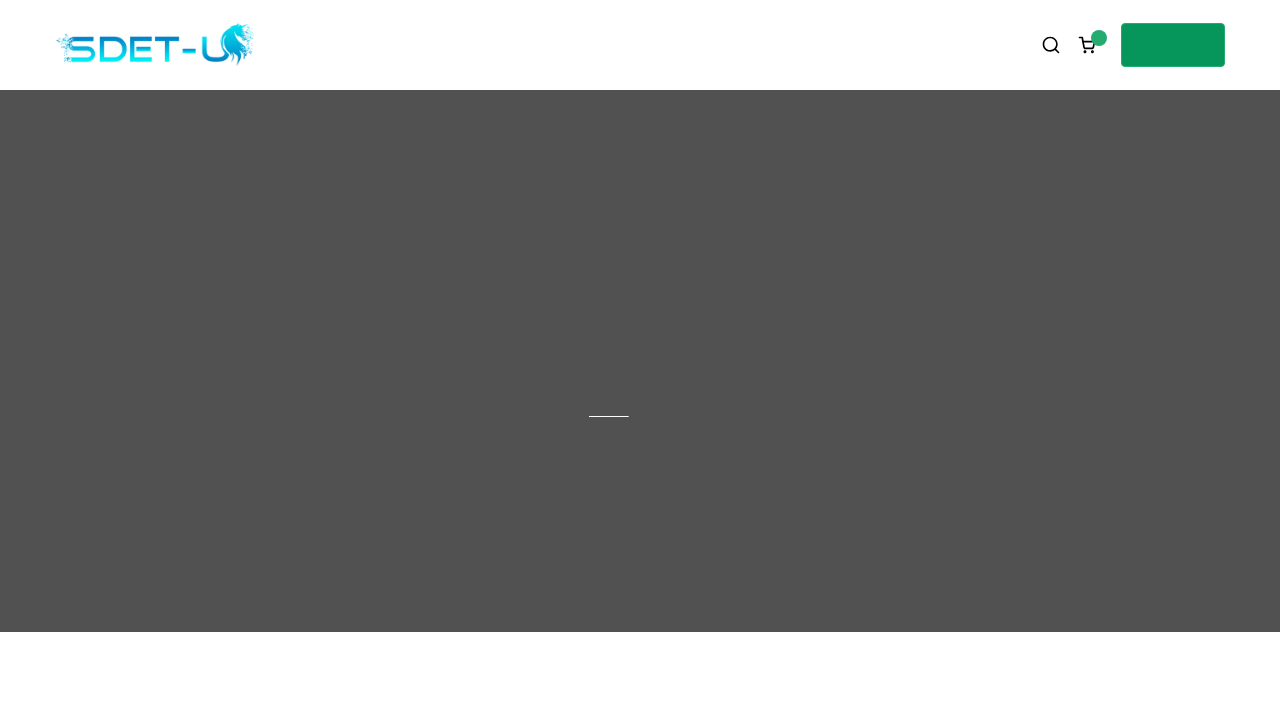

Success message 'Thanks for contacting us' appeared
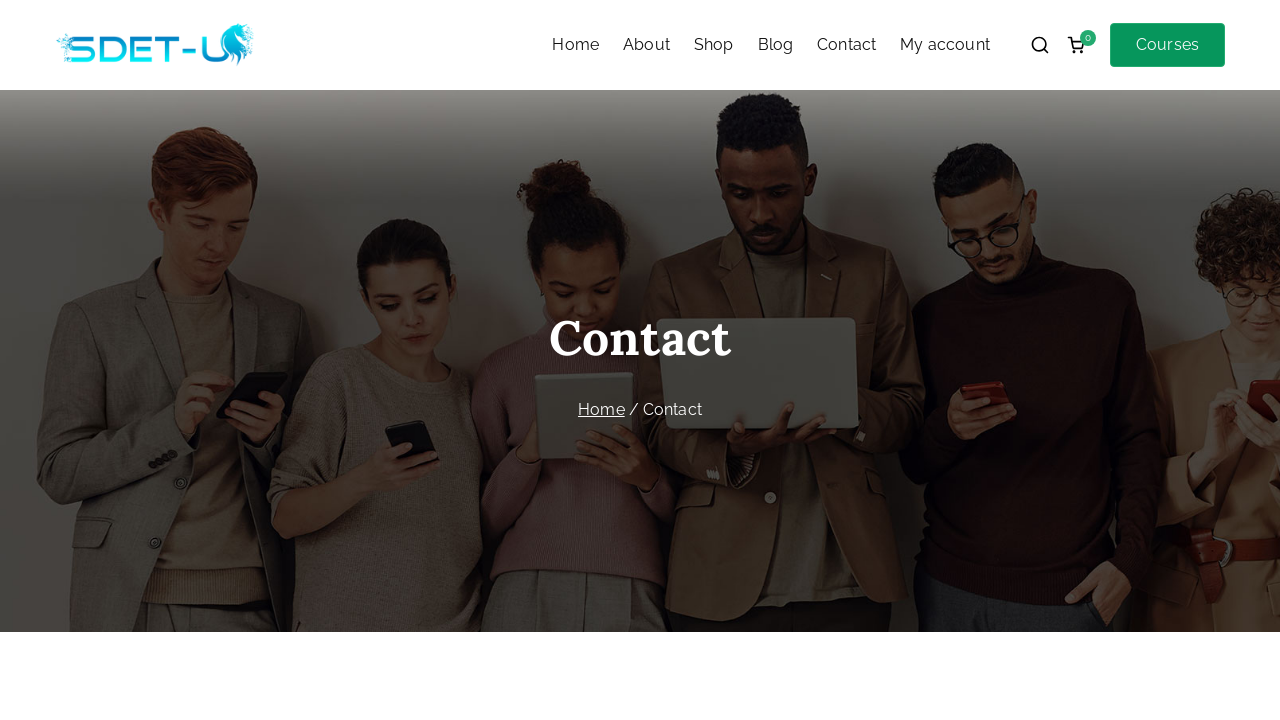

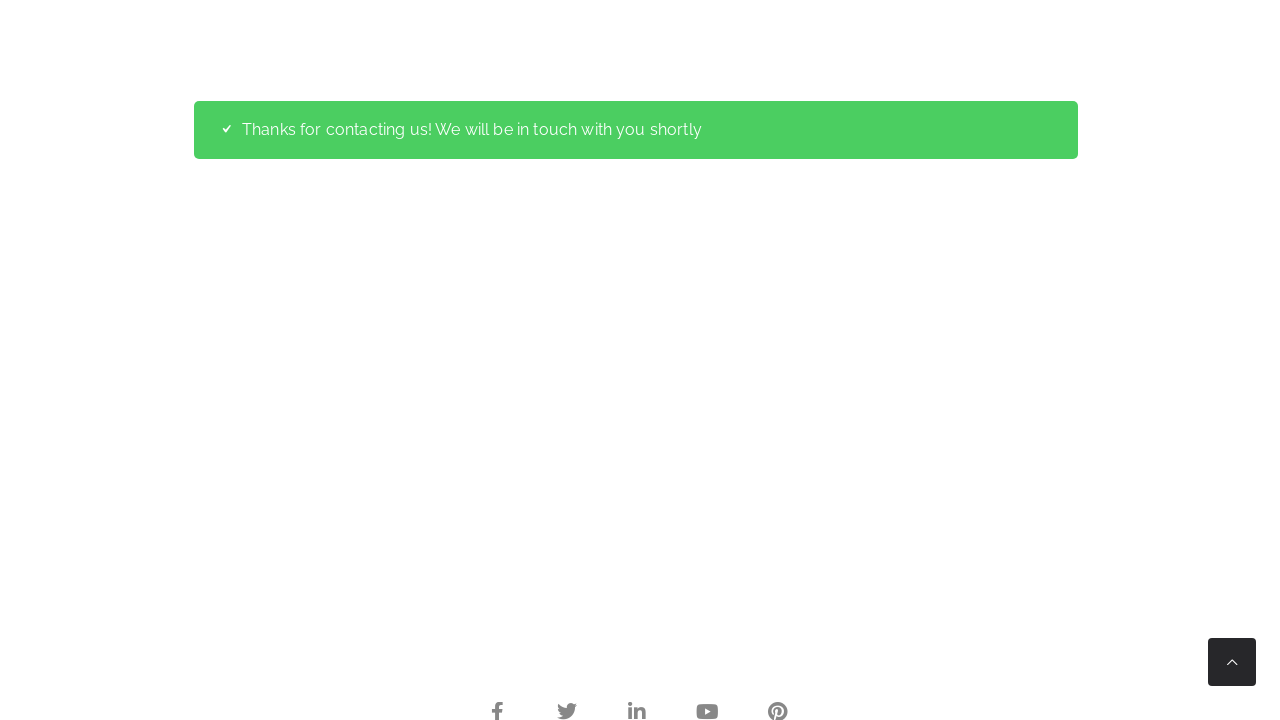